Positive test: fills the enrollment form with valid name, phone, and email, then clicks the submit button

Starting URL: https://netology.ru/programs/qa-middle

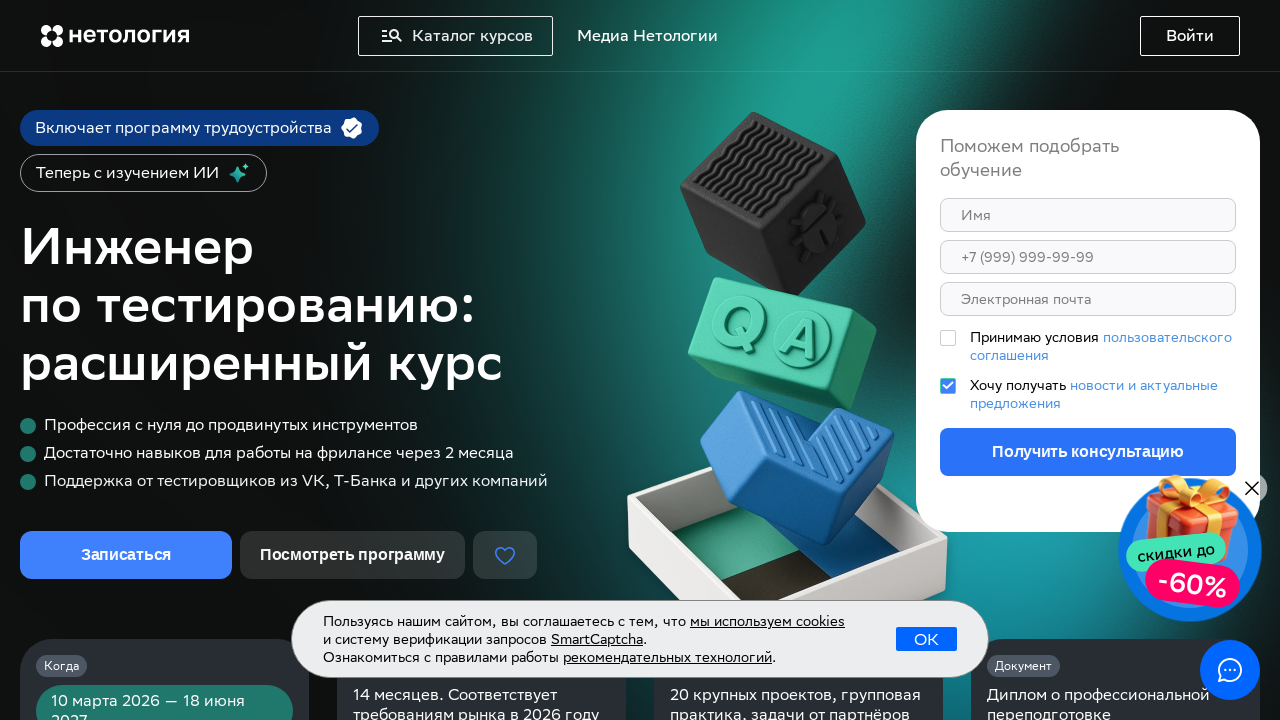

Scrolled down to middle of page to find enrollment form
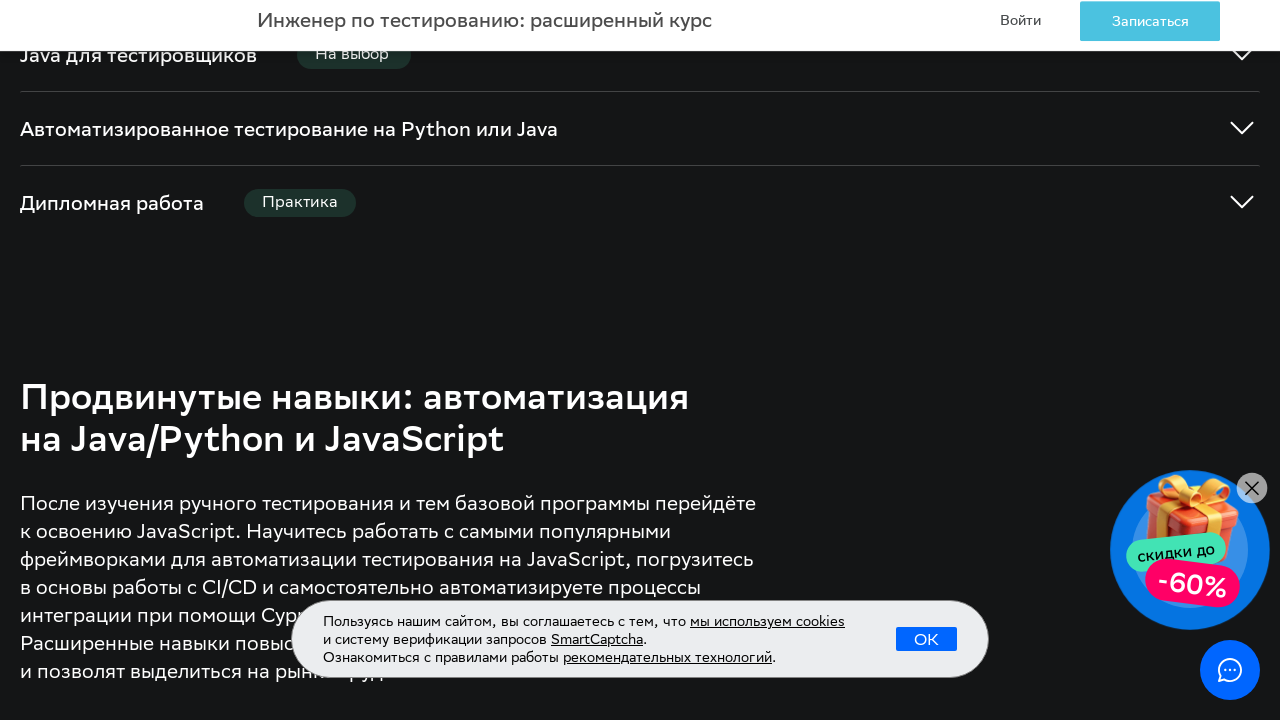

Filled name field with valid Cyrillic name 'Александр' on div.styles_root__B5IdH input[name='first_name']
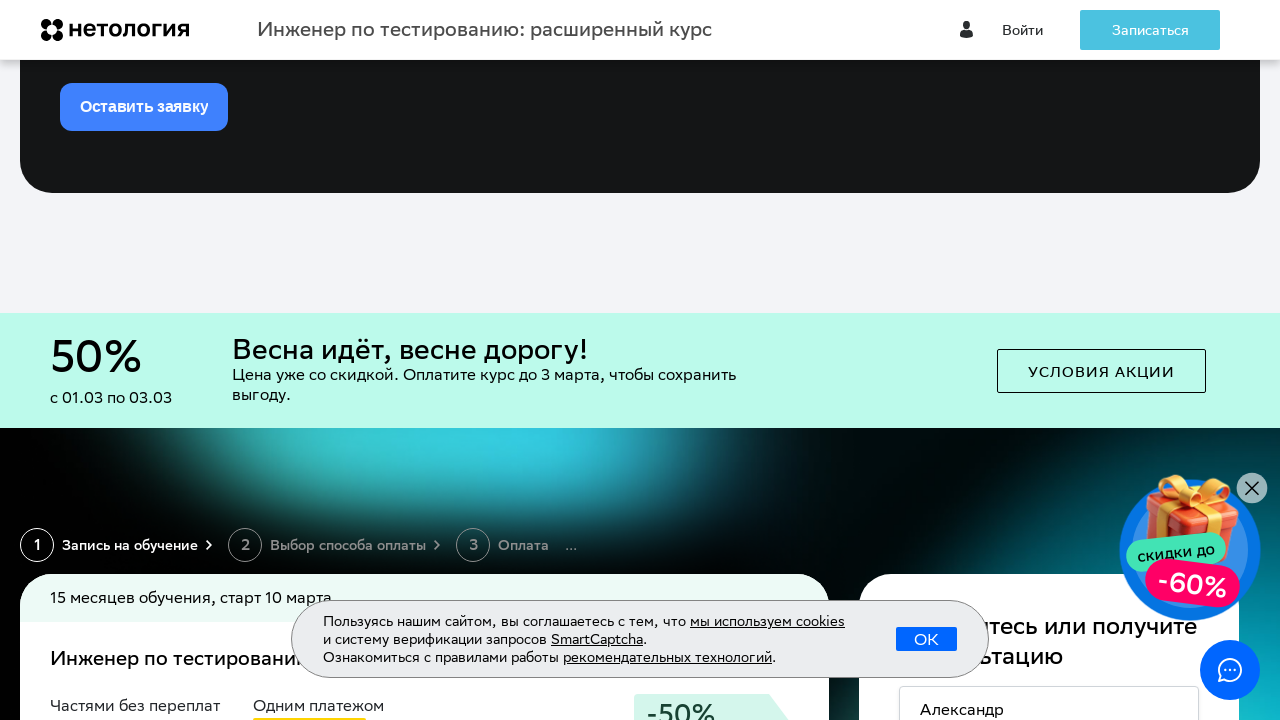

Filled phone field with valid Russian phone number '+79123456789' on div.styles_root__B5IdH input[name='phone']
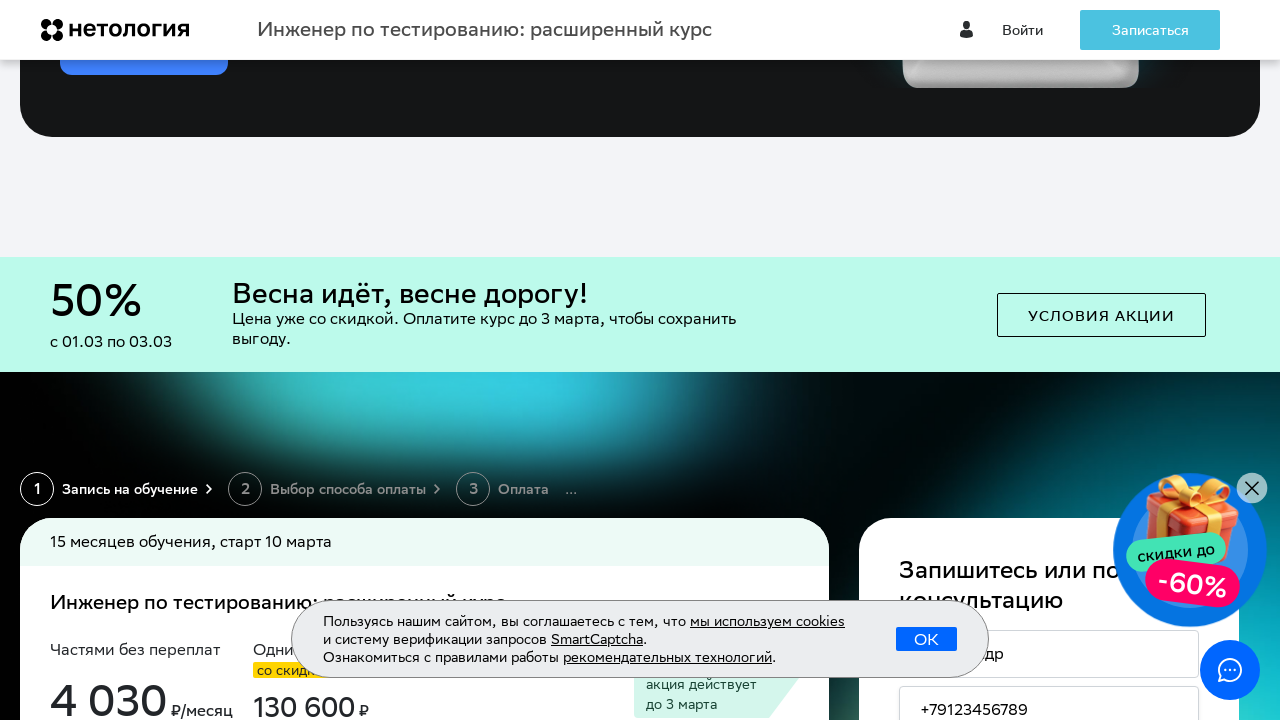

Filled email field with valid email 'test.user@example.com' on div.styles_root__B5IdH input[name='email']
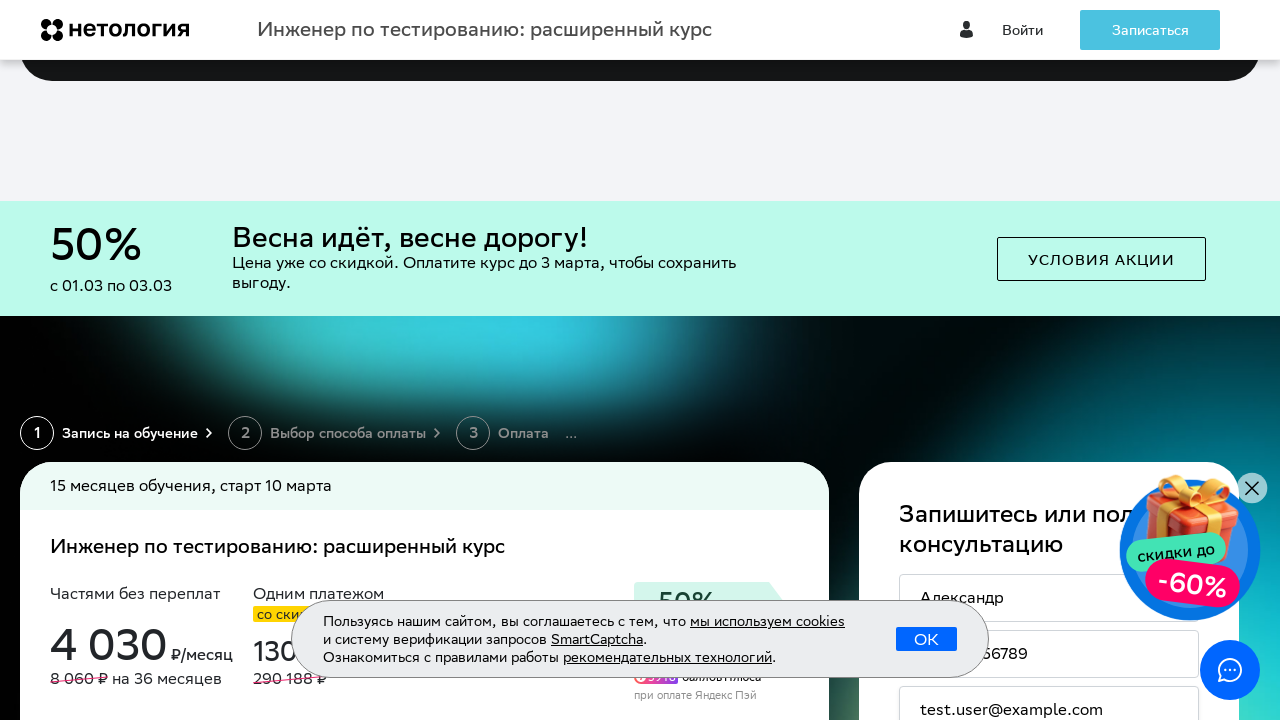

Clicked submit button to submit enrollment form at (1049, 360) on div.styles_root__B5IdH button[name='buttons.orderButton']
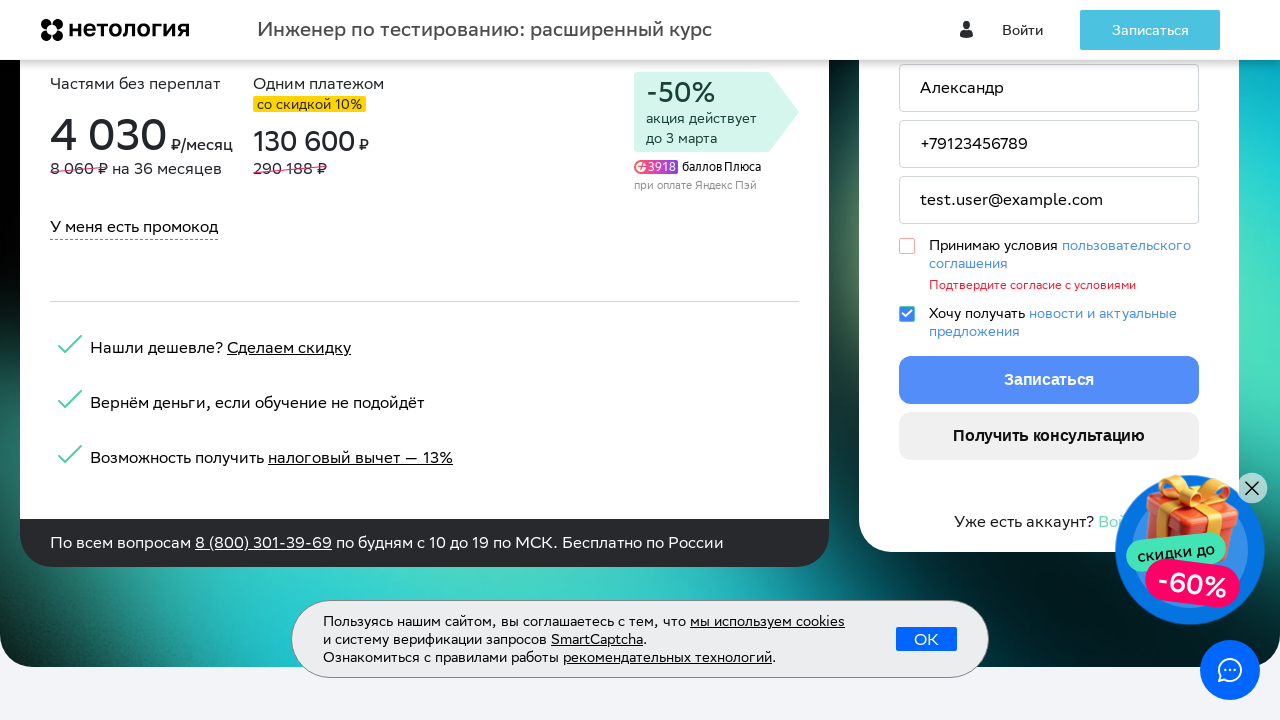

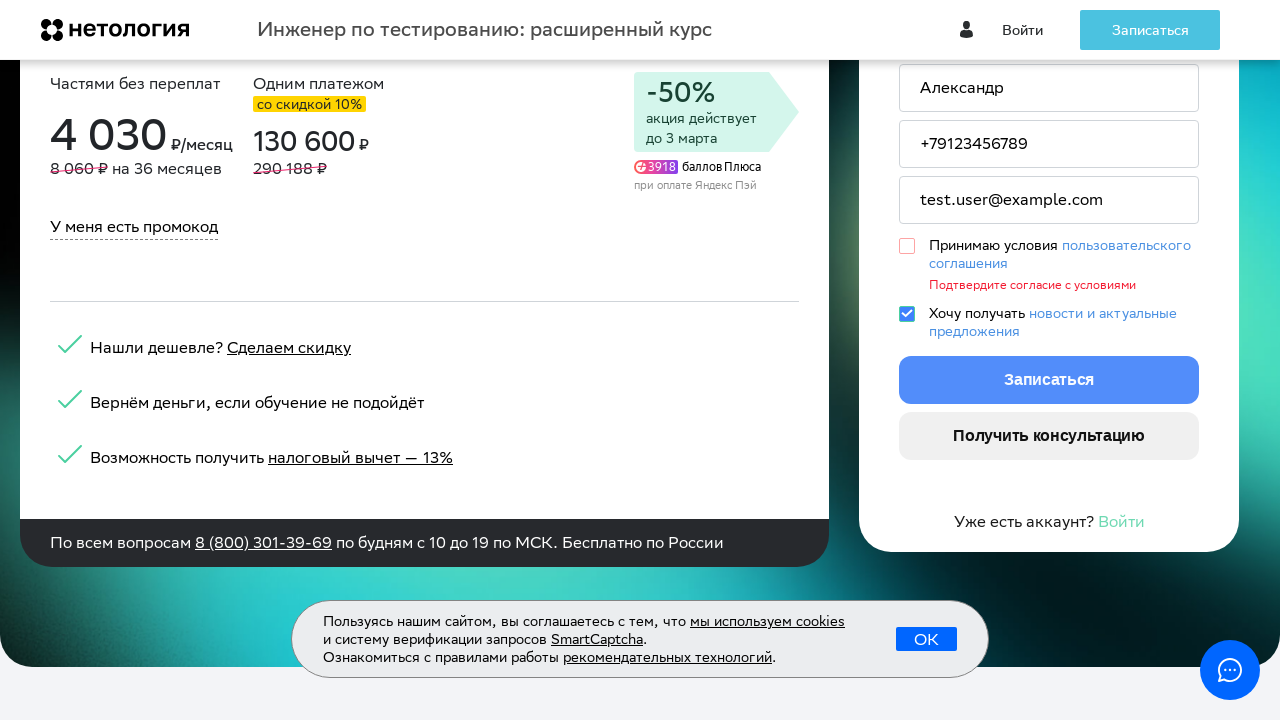